Tests drag and drop functionality on jQuery UI demo page by dragging an element and dropping it onto a target area within an iframe

Starting URL: https://jqueryui.com/droppable/

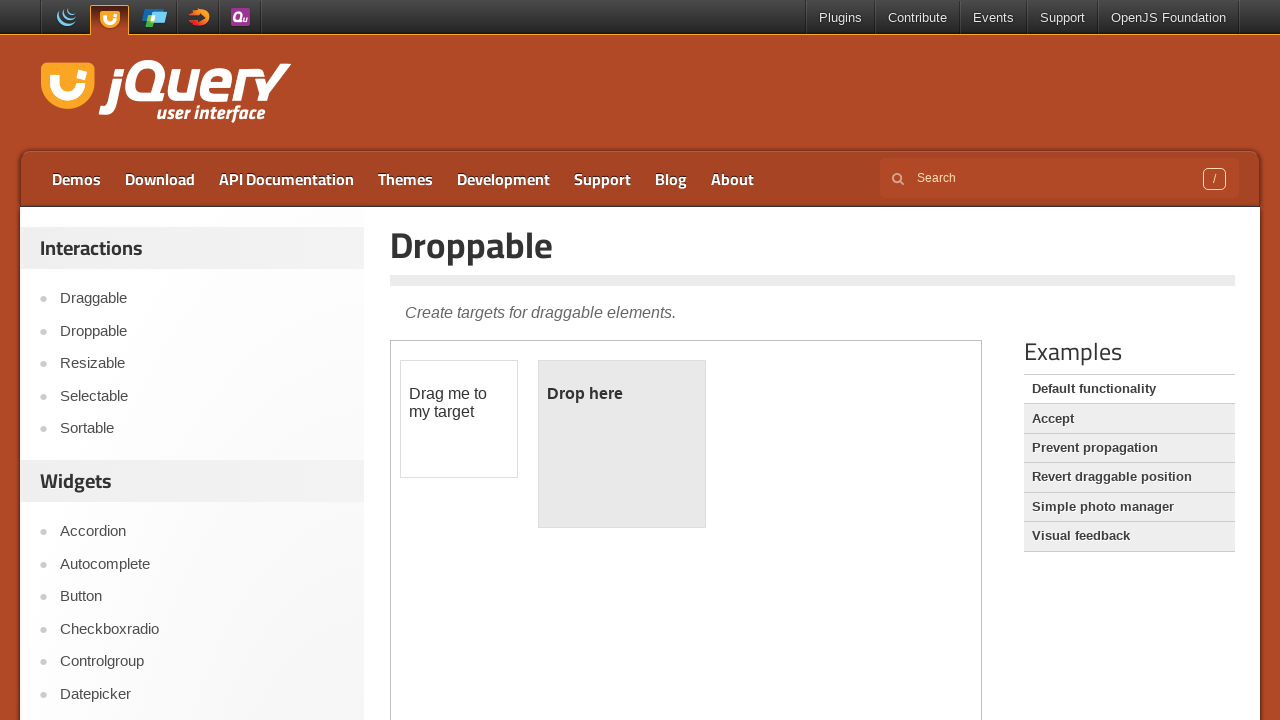

Located the demo iframe
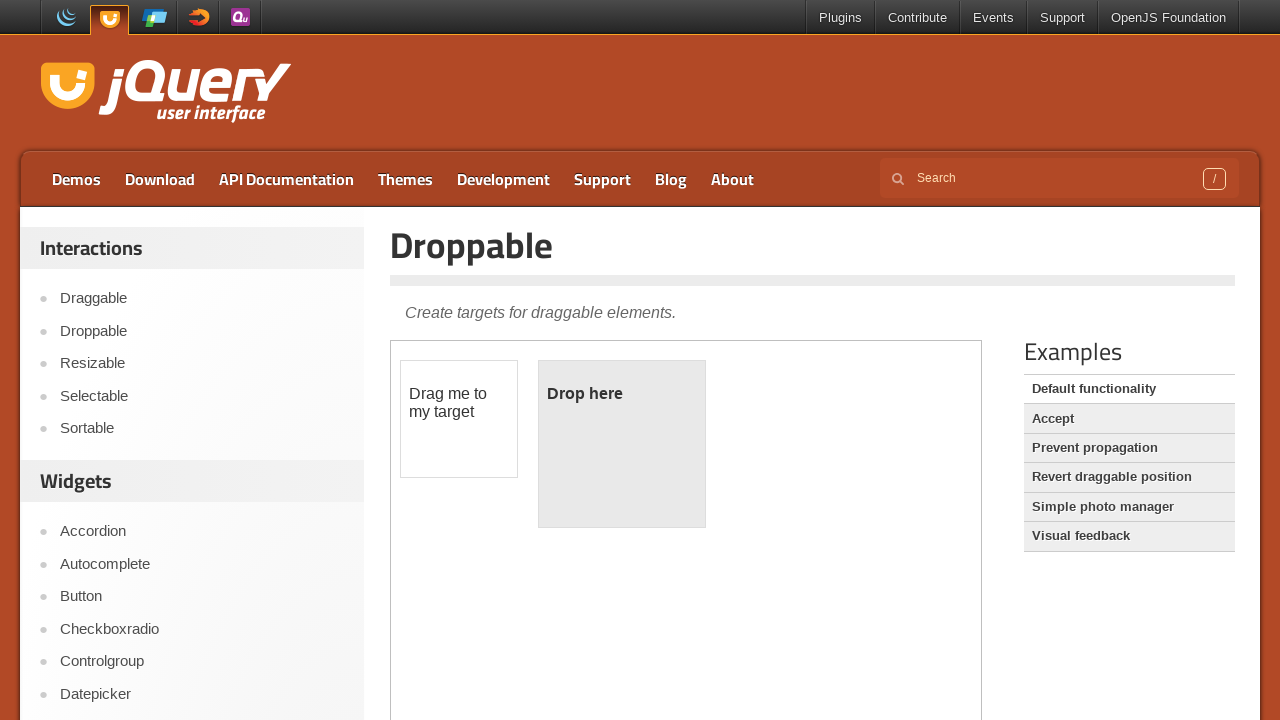

Located the draggable element within the iframe
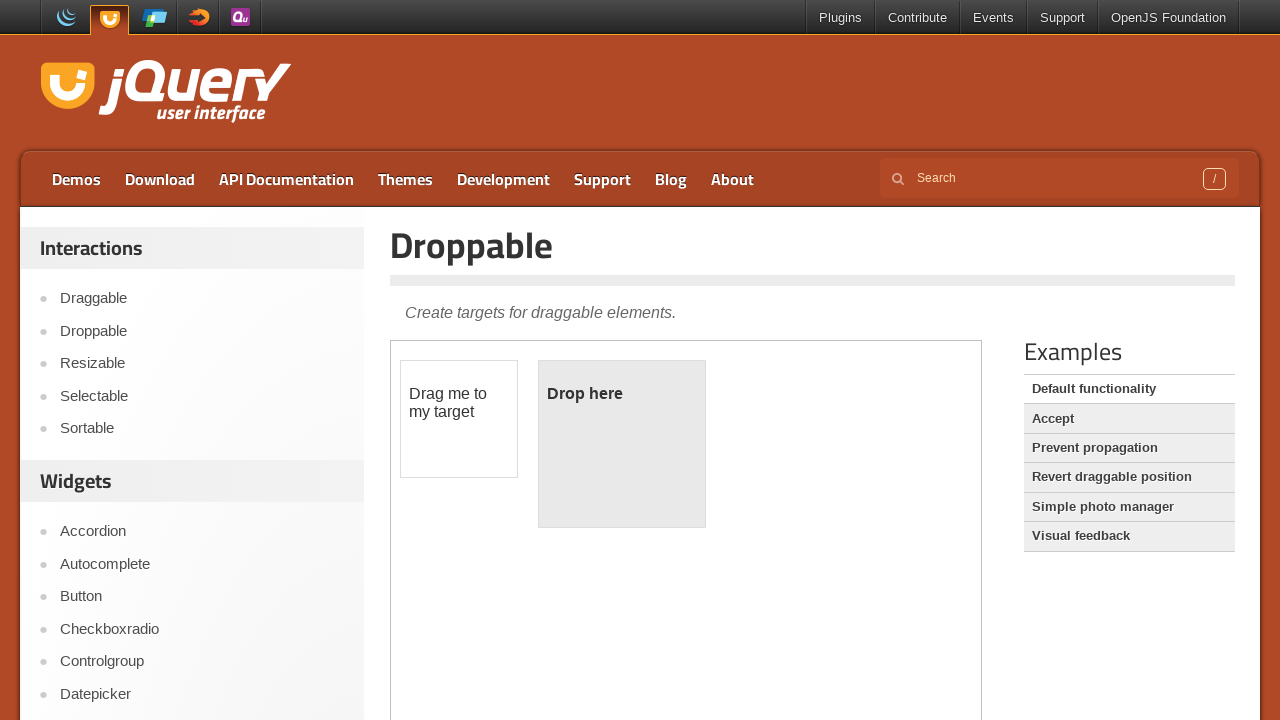

Located the droppable target element within the iframe
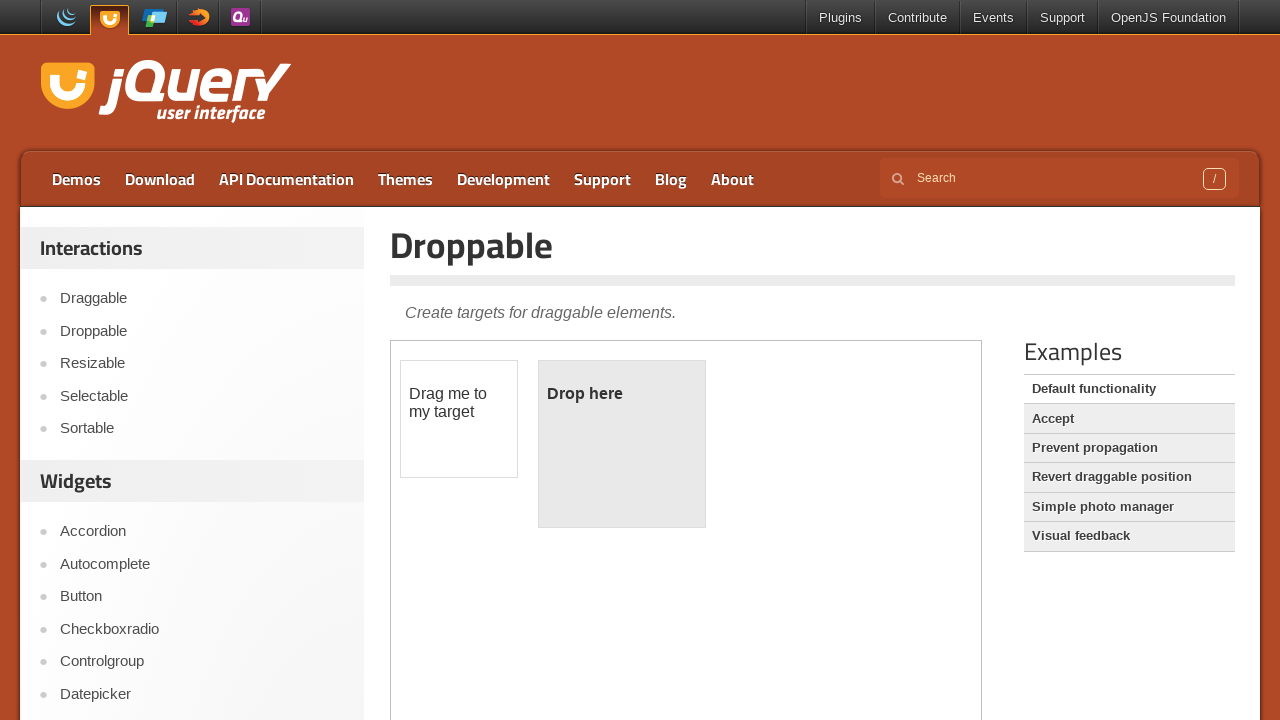

Dragged the draggable element onto the droppable target area at (622, 444)
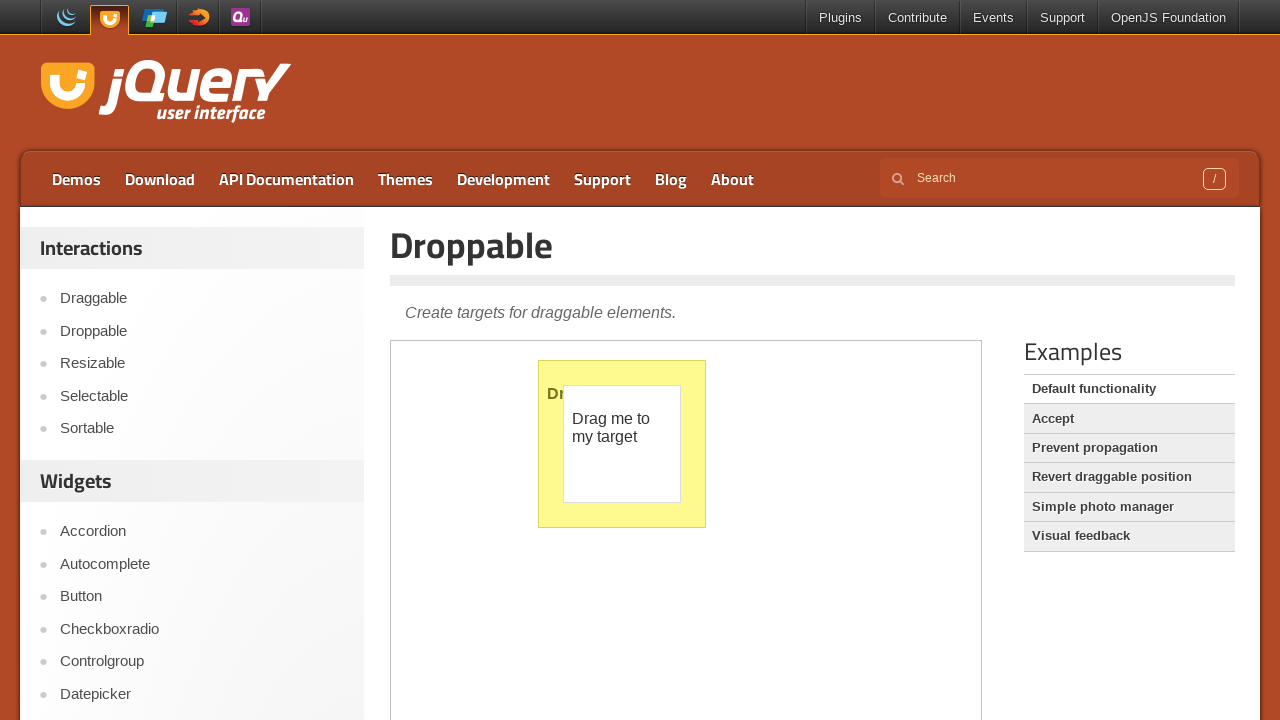

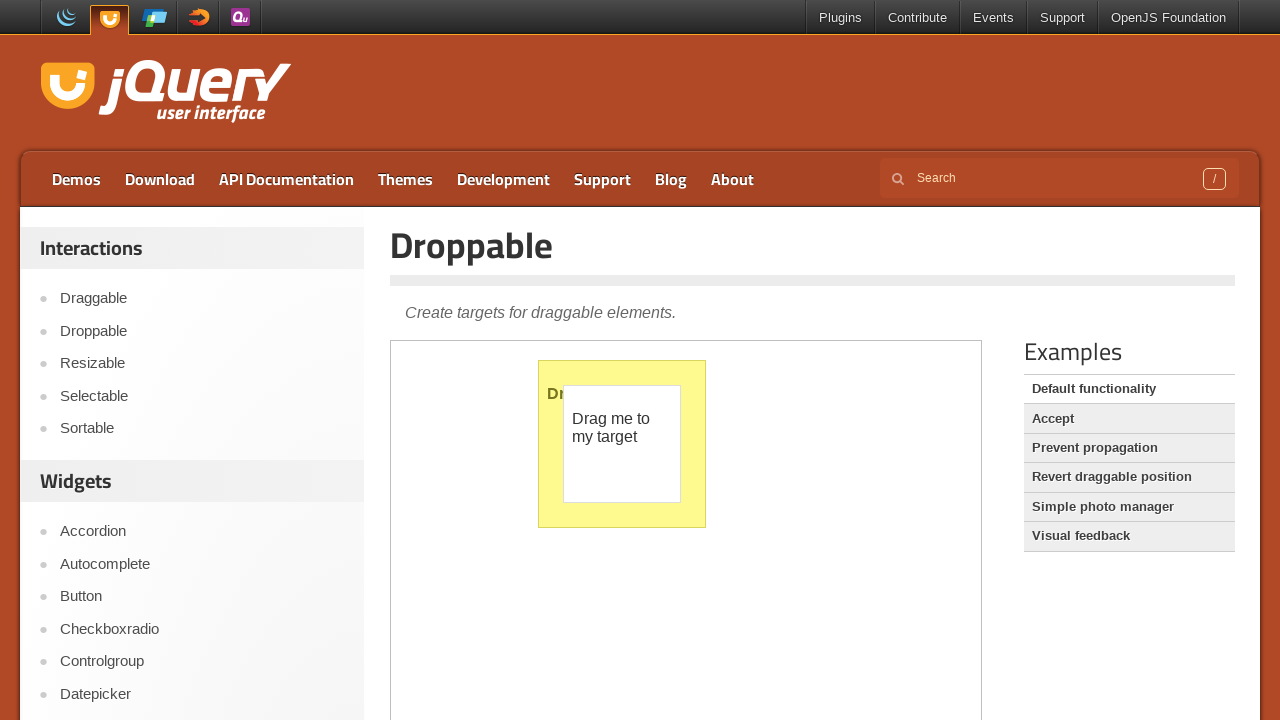